Tests a Formula 1 driver registration form by filling in name, nationality, team selection, and titles fields, then submitting the form and navigating to view registered drivers.

Starting URL: https://f1-cadastro-tc1.vercel.app/

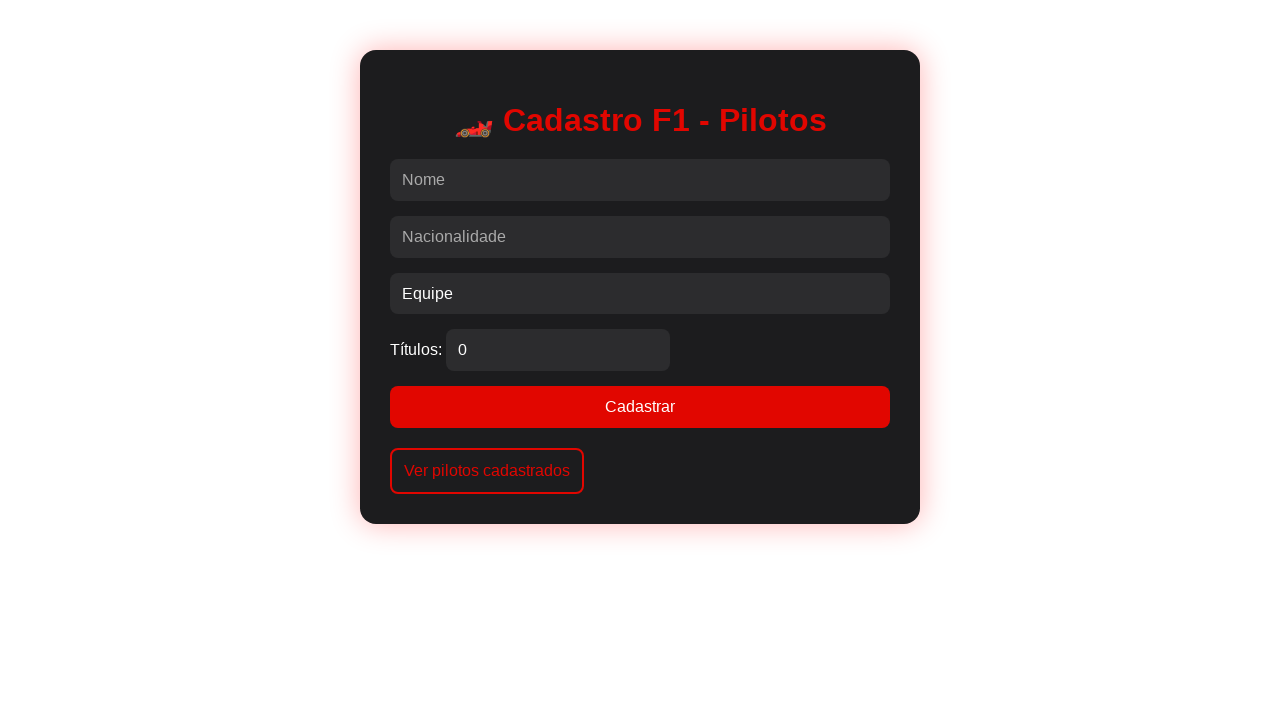

Navigated to F1 driver registration form page
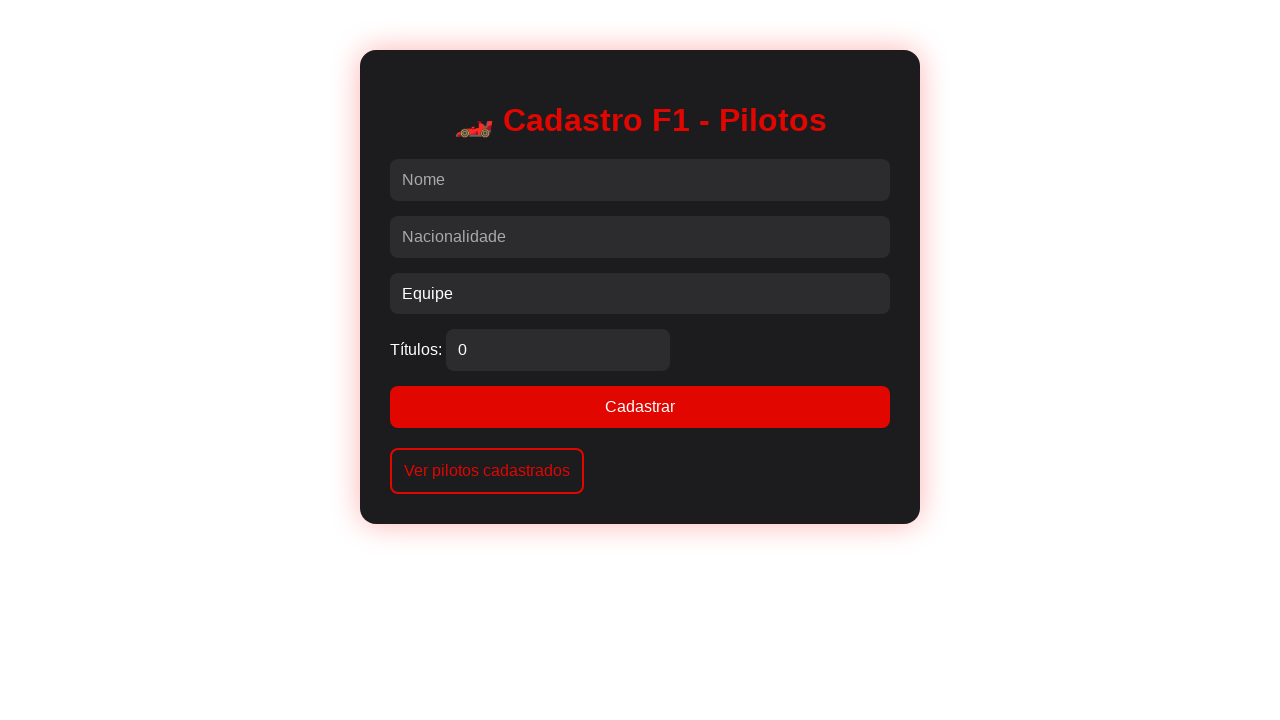

Filled driver name field with 'Carlos Mendez Rodriguez' on input[name='nome']
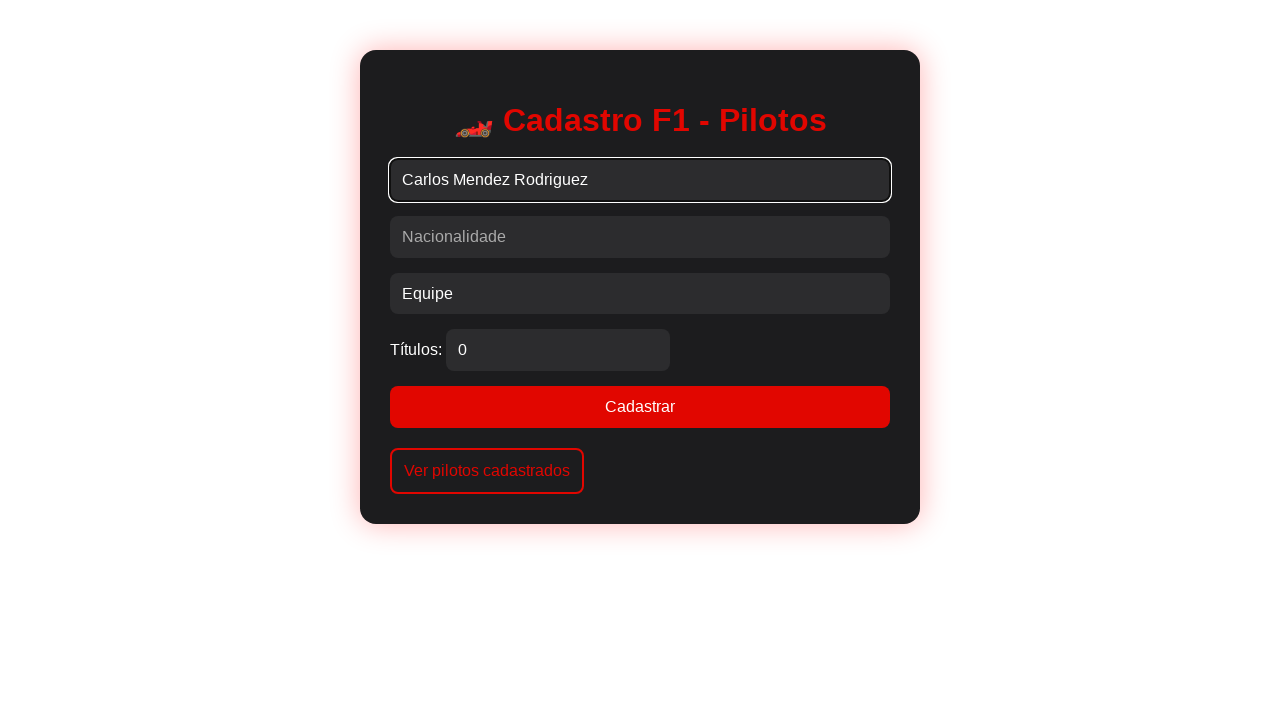

Filled nationality field with 'Spain' on input[name='nacionalidade']
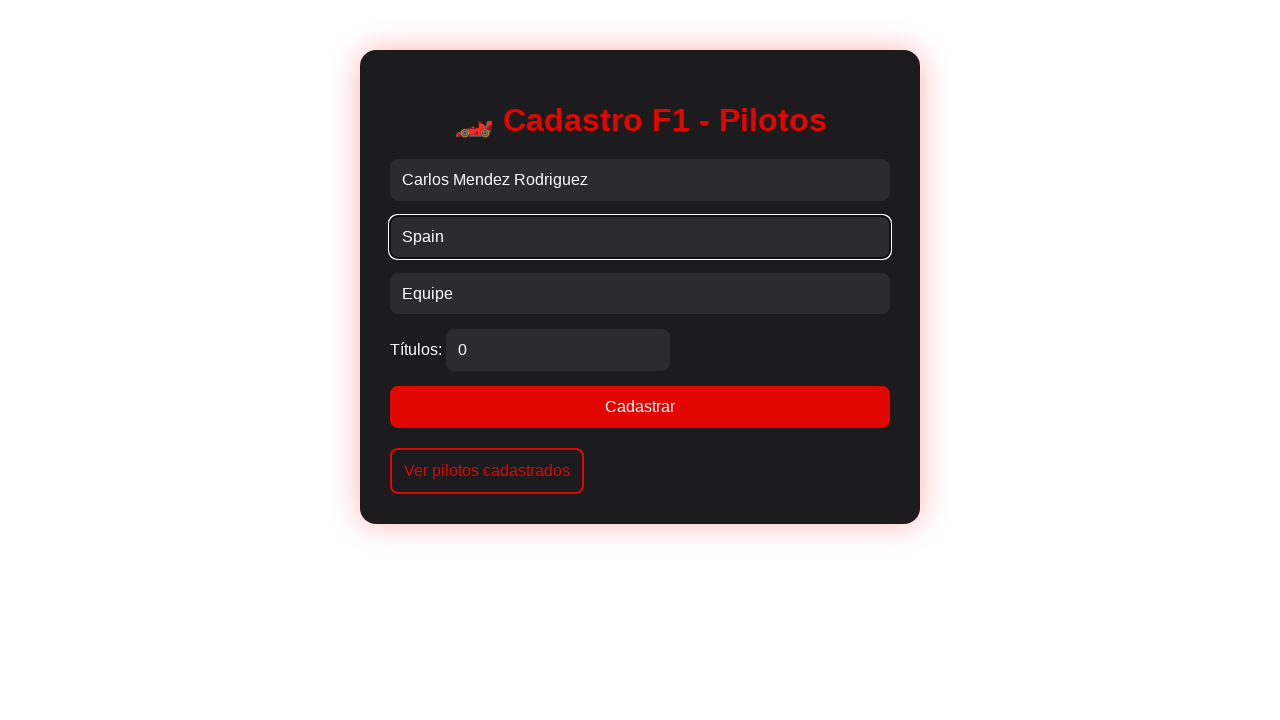

Selected 'Ferrari' from team dropdown on select[name='equipe']
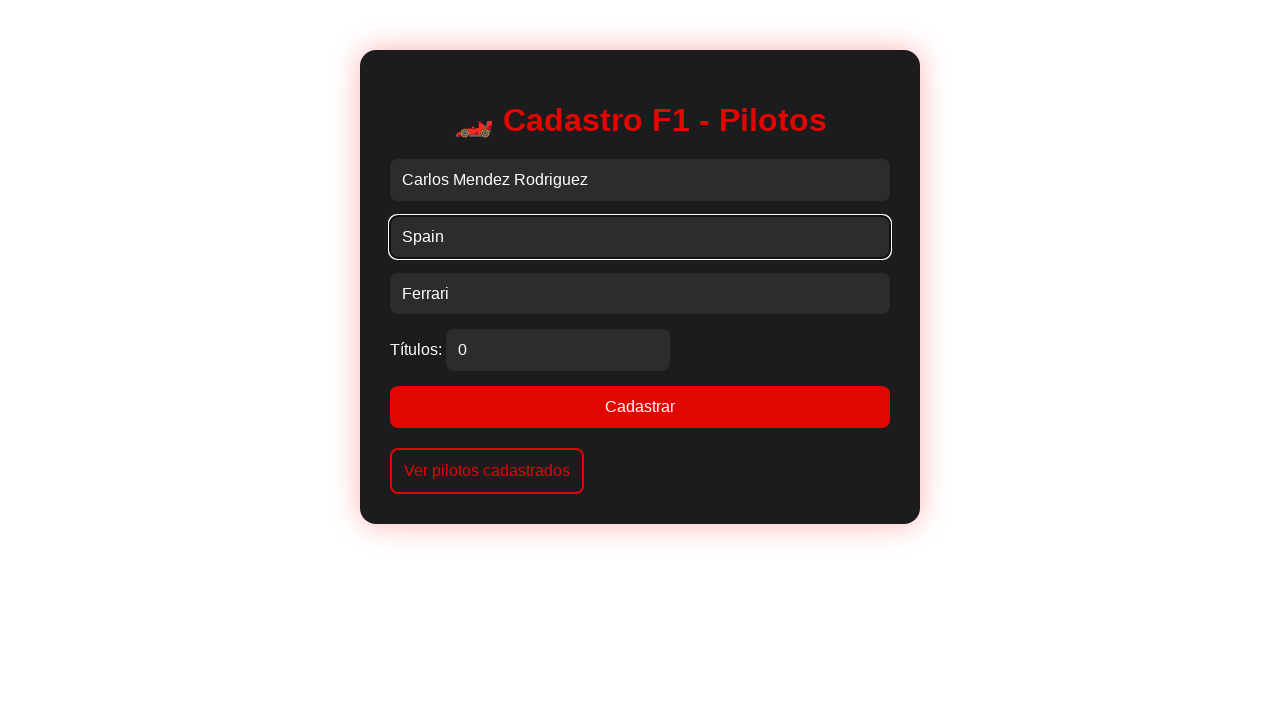

Filled titles field with '3' on input[name='titulos']
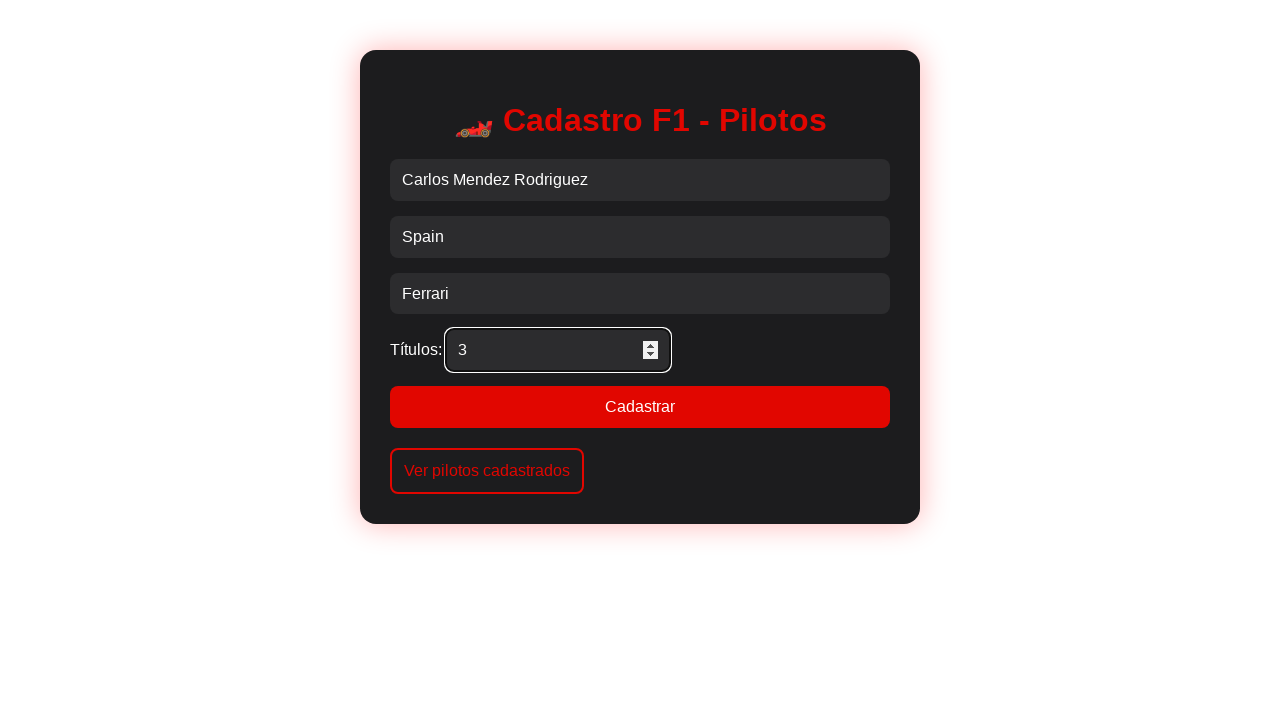

Clicked register button to submit form at (640, 407) on button.botao-principal
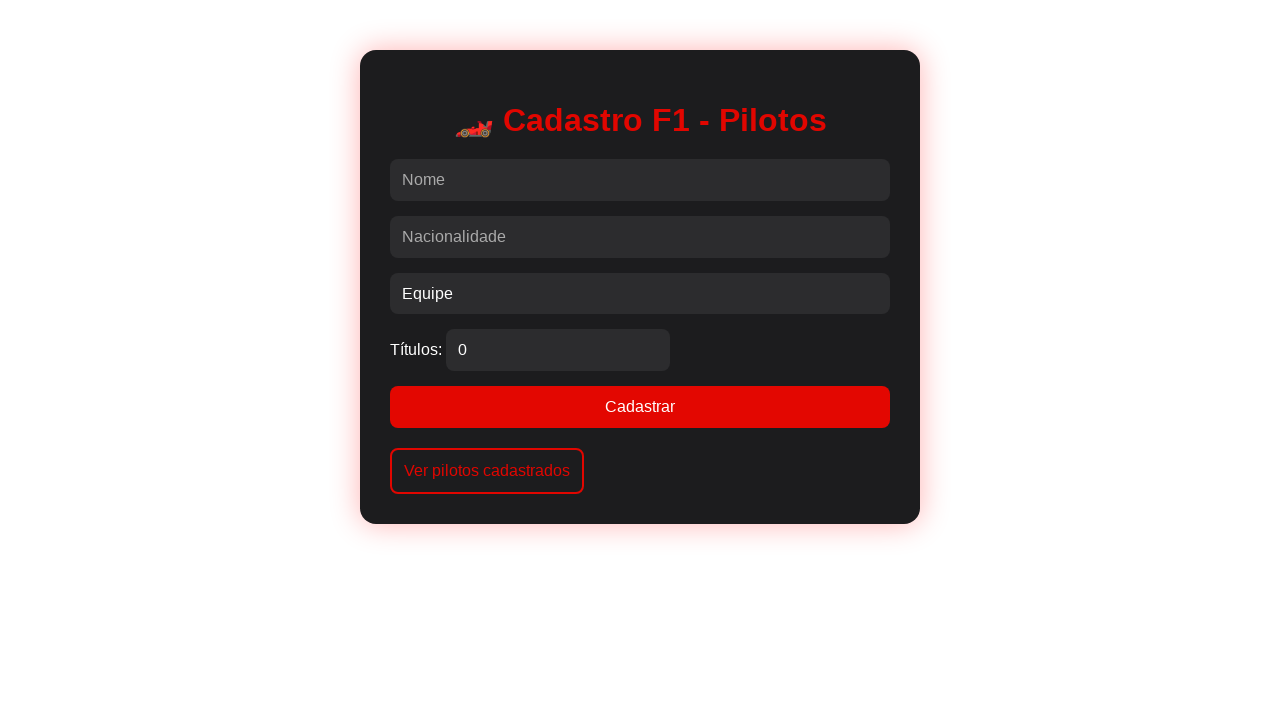

Clicked button to view registered drivers at (487, 471) on button.botao-secundario
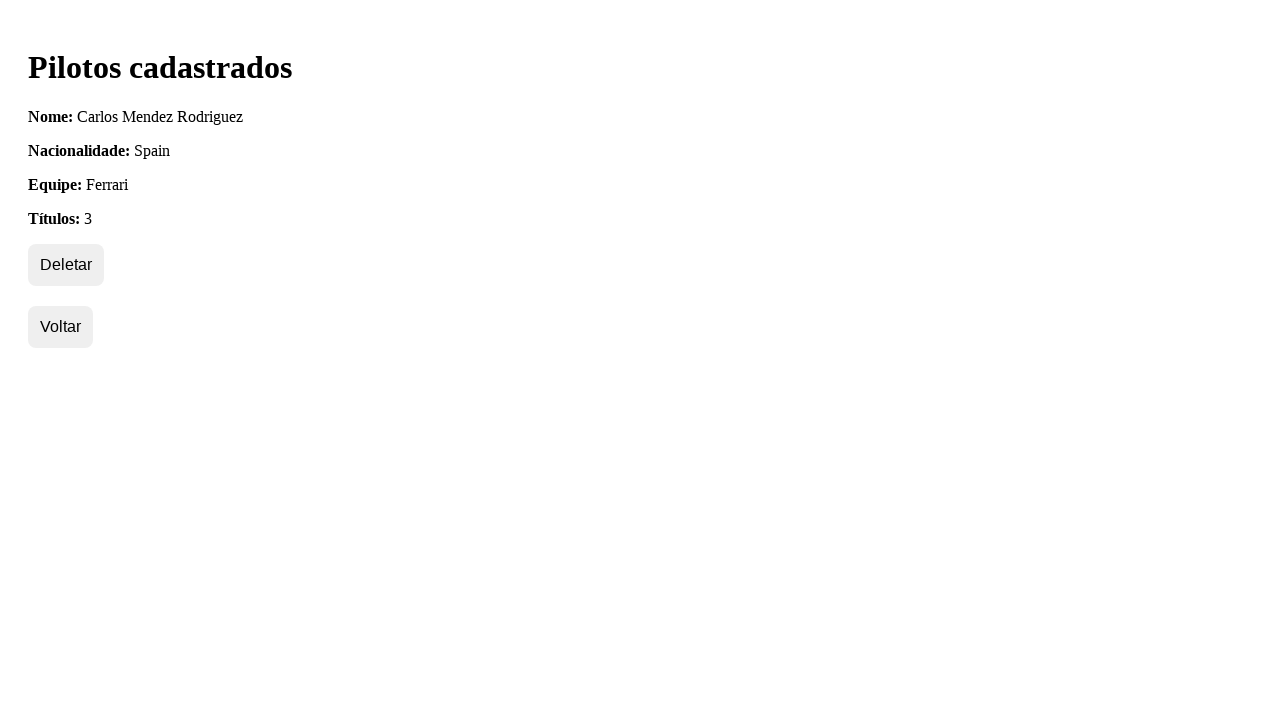

Clicked back button to return to form at (66, 265) on button
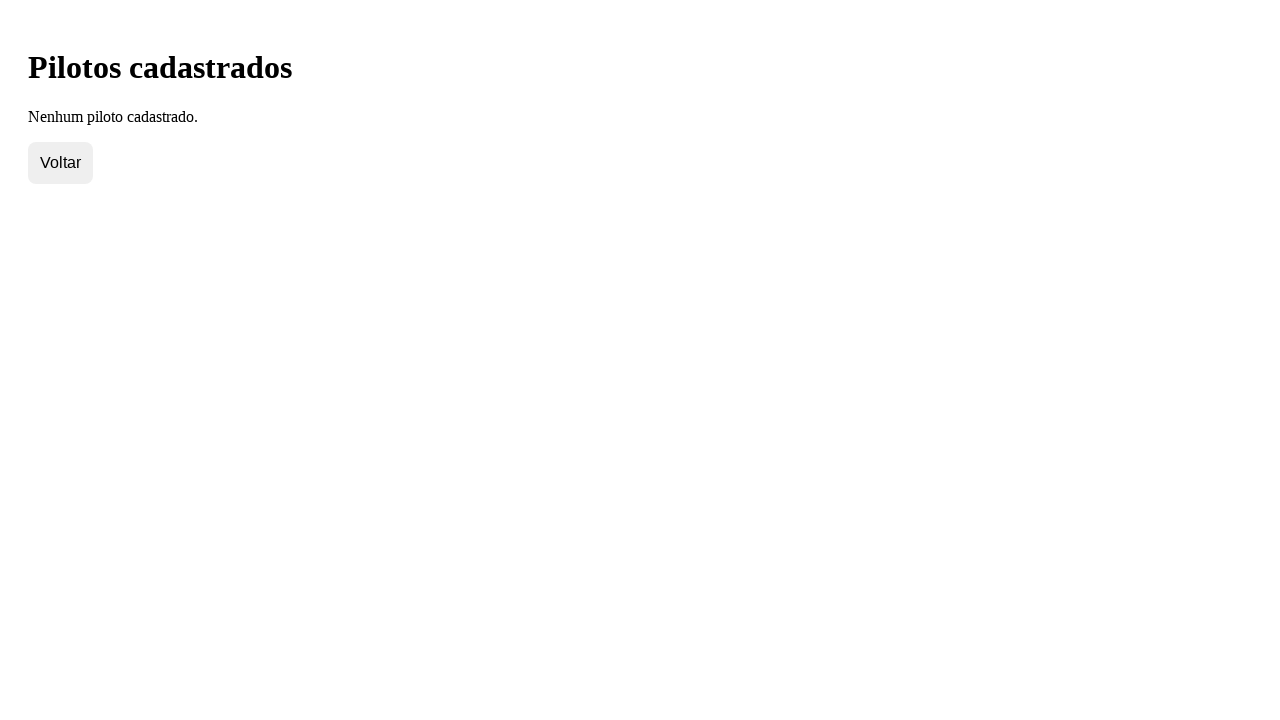

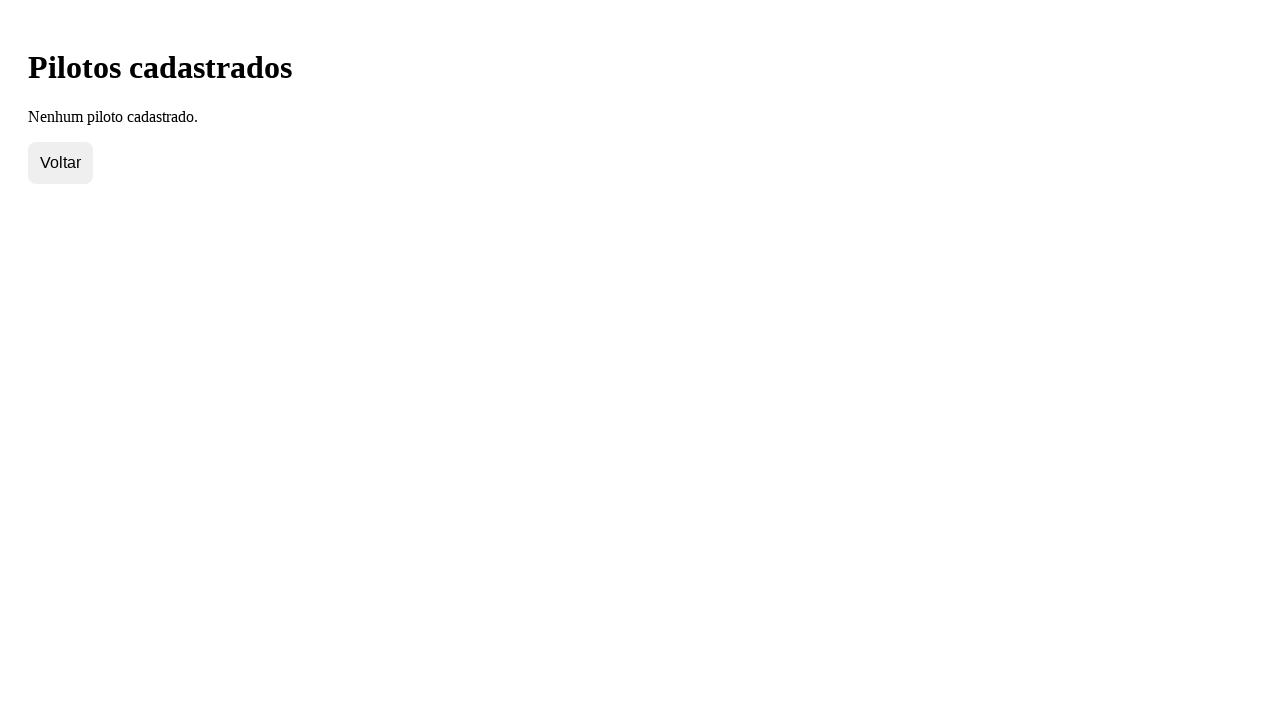